Tests adding multiple todo items sequentially and verifies both items appear in the correct order in the list

Starting URL: https://todolist.james.am/#/

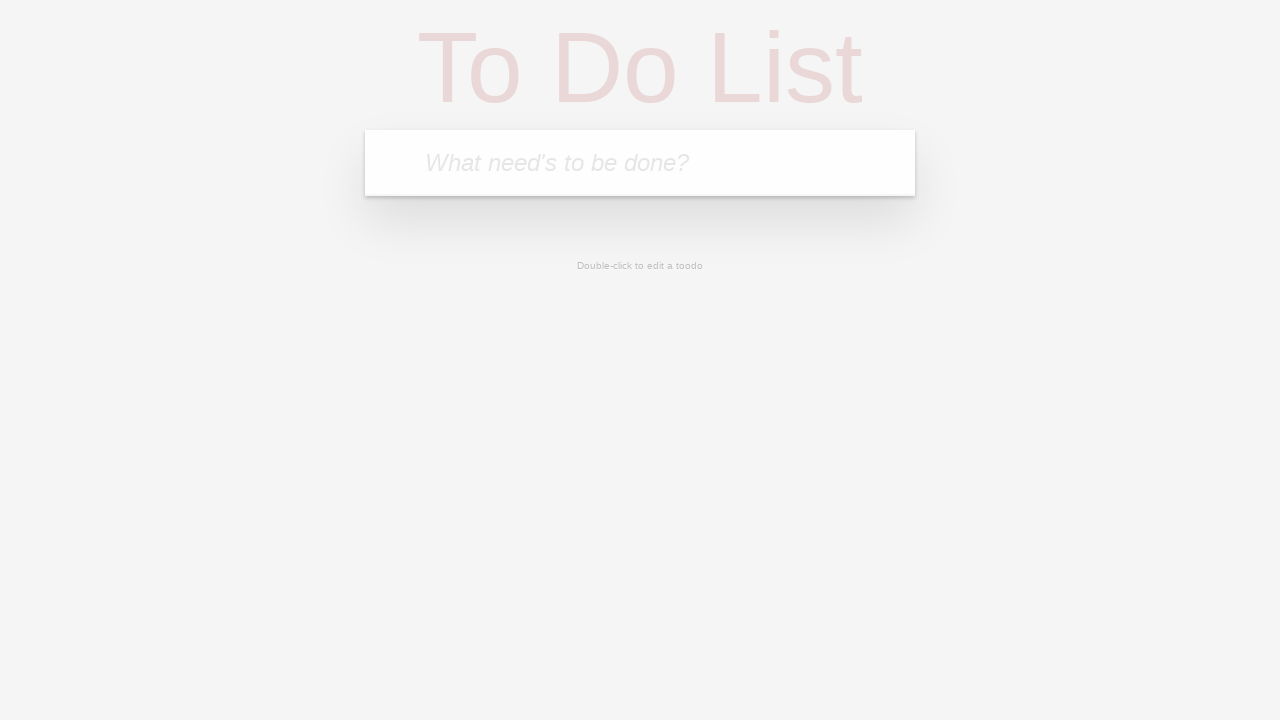

Waited for page to load with networkidle state
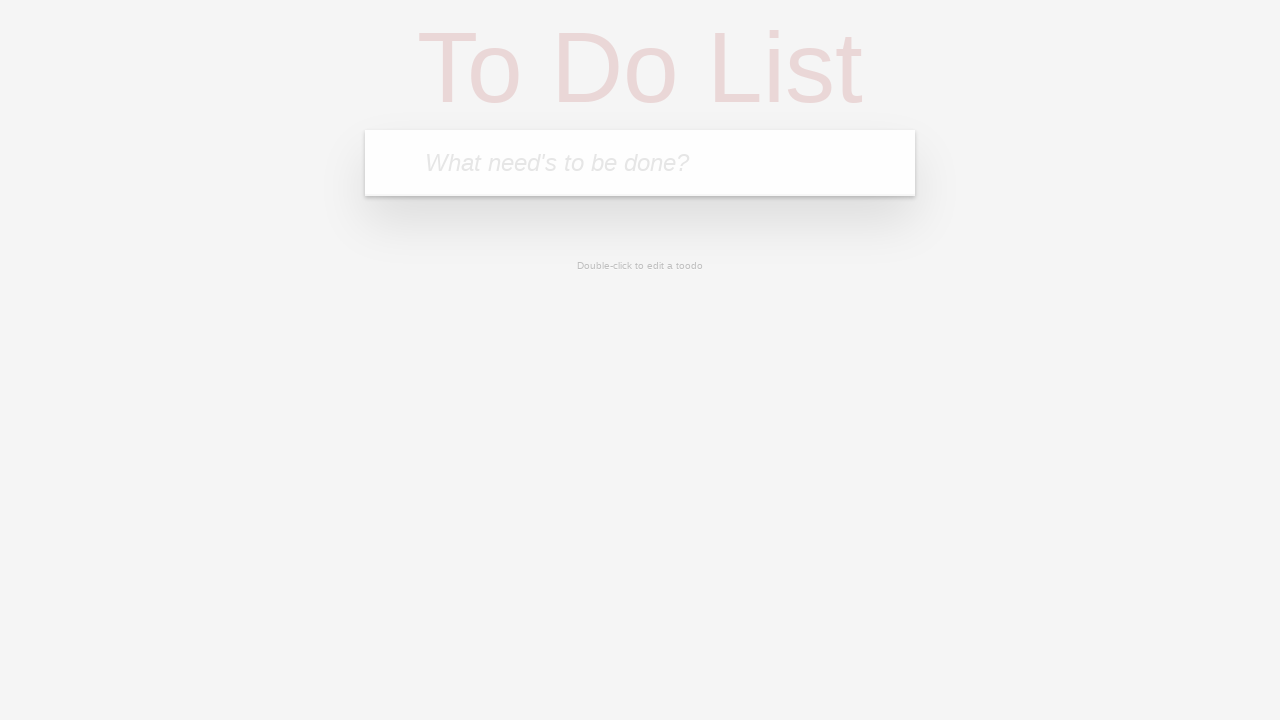

Located todo input bar
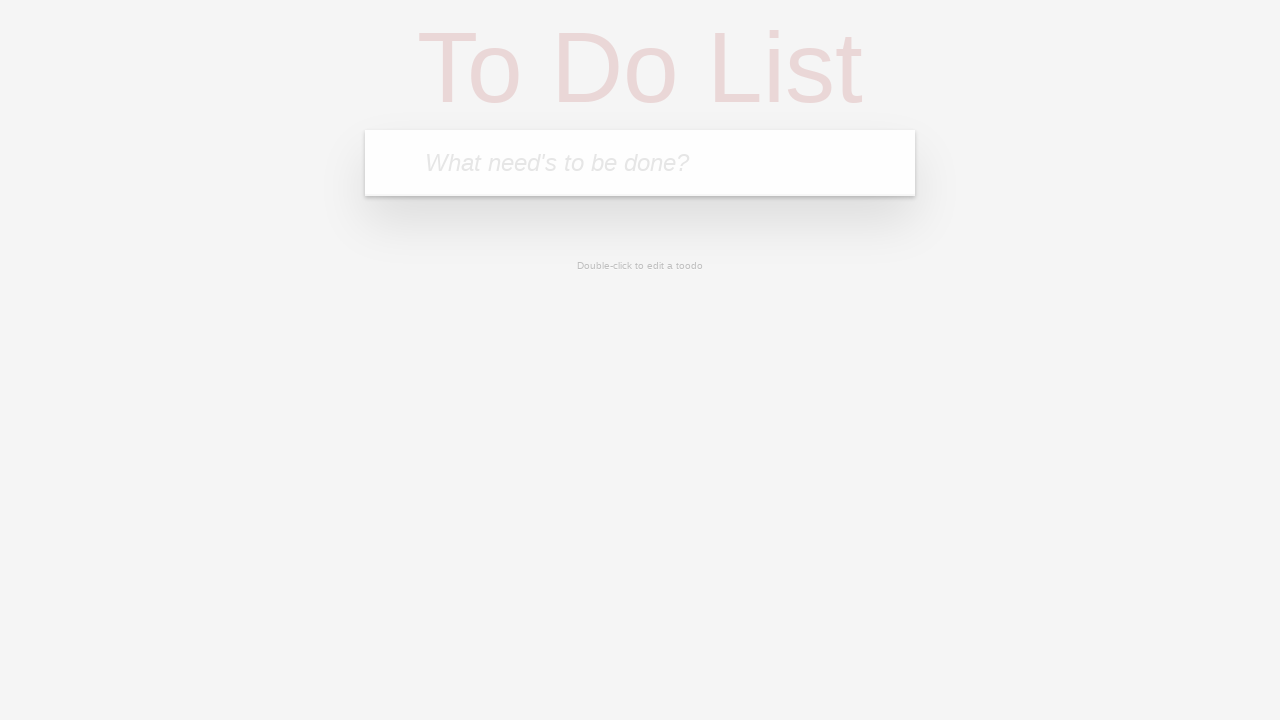

Filled input bar with first todo item 'Hi!' on xpath=//html/body/ng-view/section/header/form/input
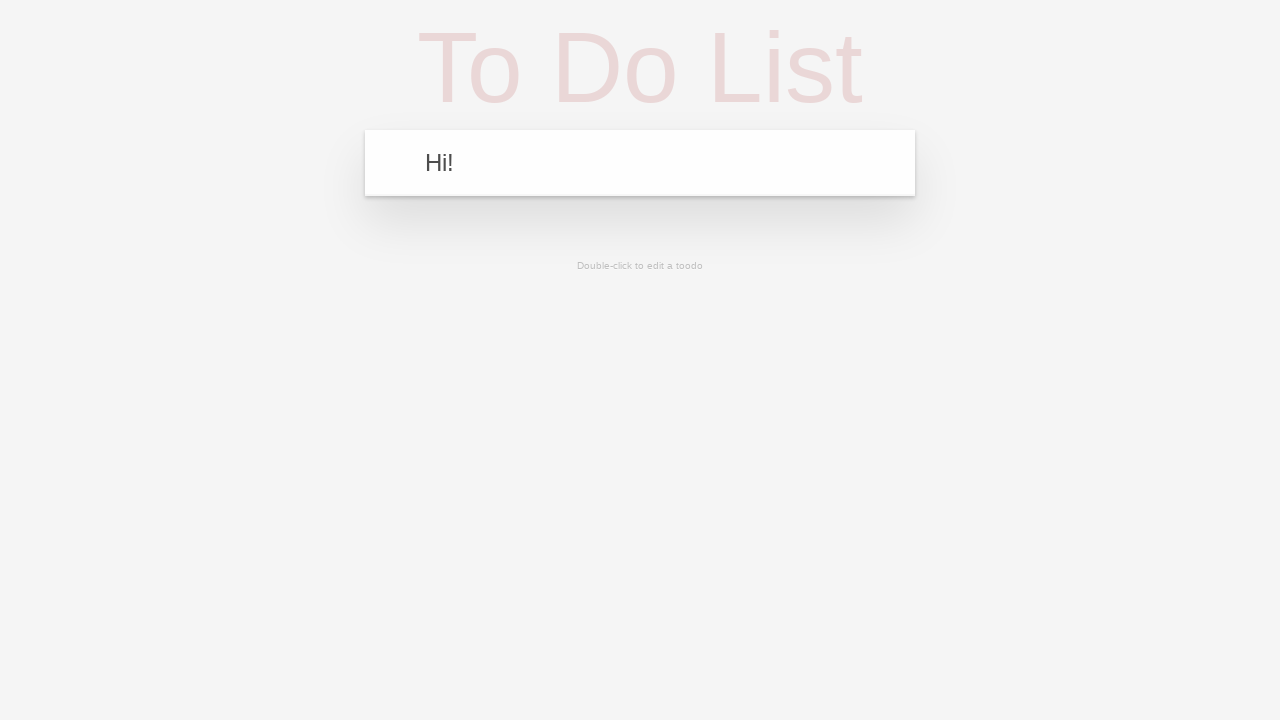

Pressed Enter to add first todo item on xpath=//html/body/ng-view/section/header/form/input
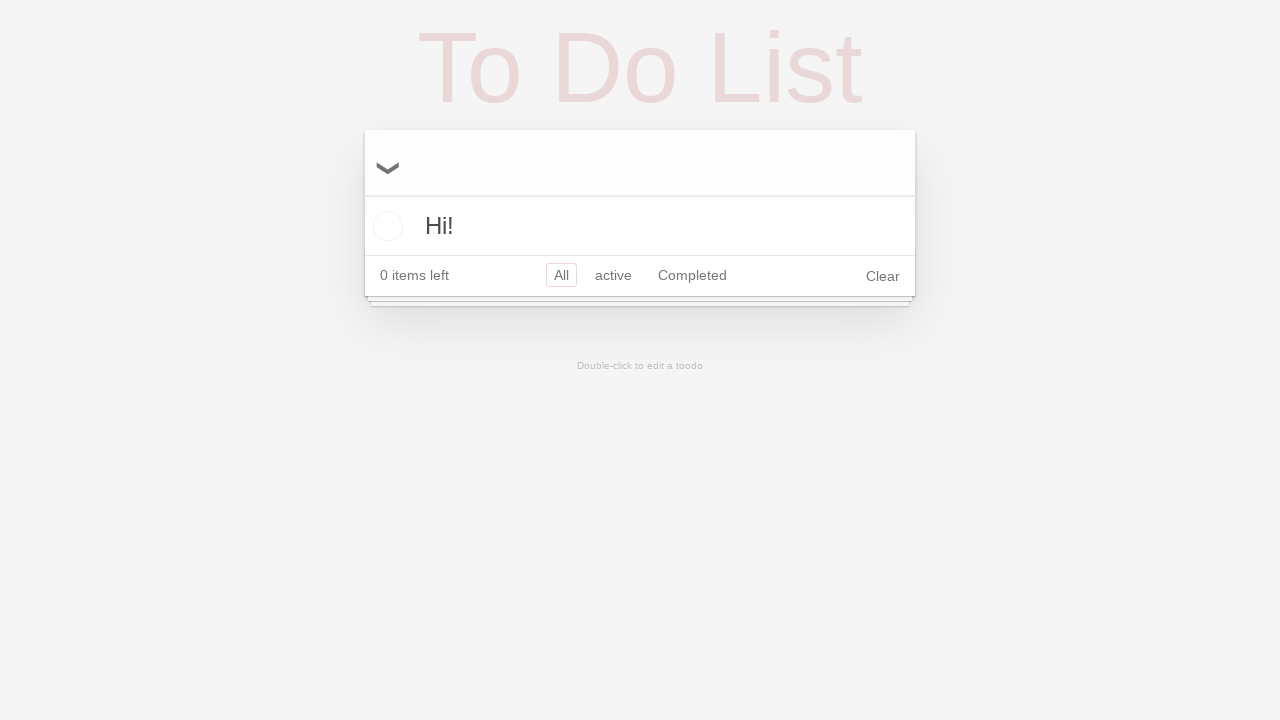

Filled input bar with second todo item 'Bye!' on xpath=//html/body/ng-view/section/header/form/input
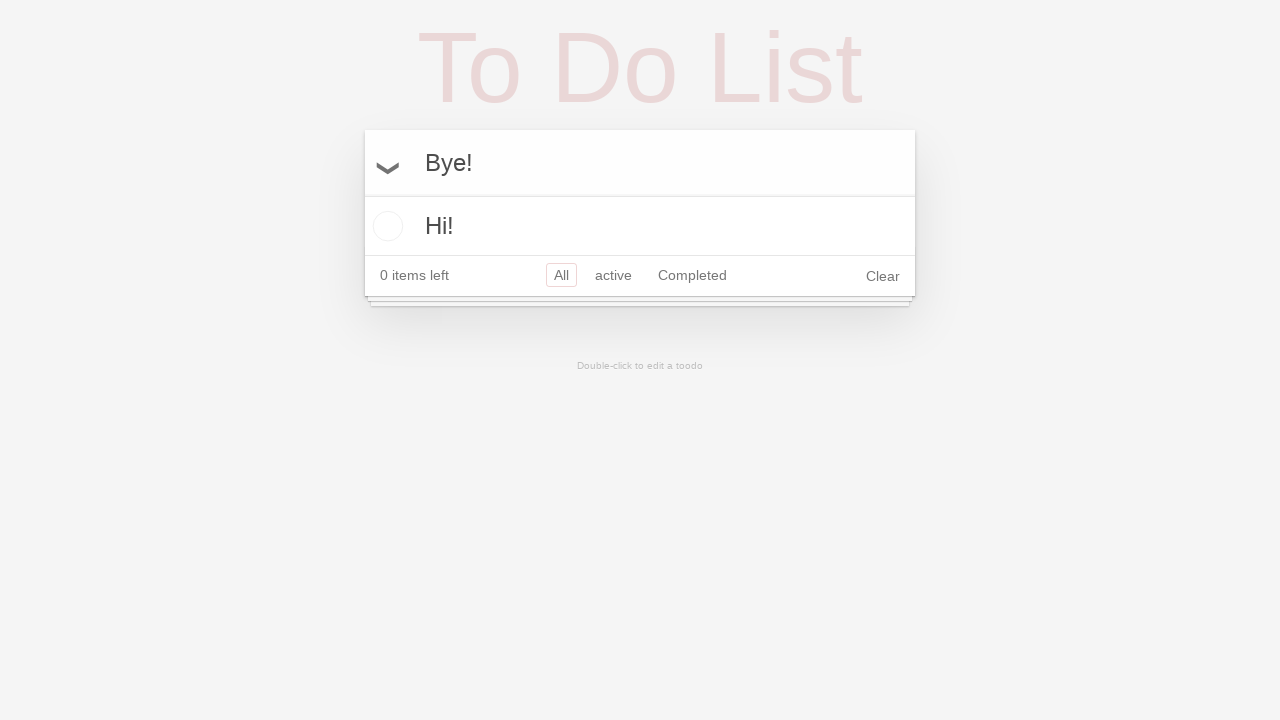

Pressed Enter to add second todo item on xpath=//html/body/ng-view/section/header/form/input
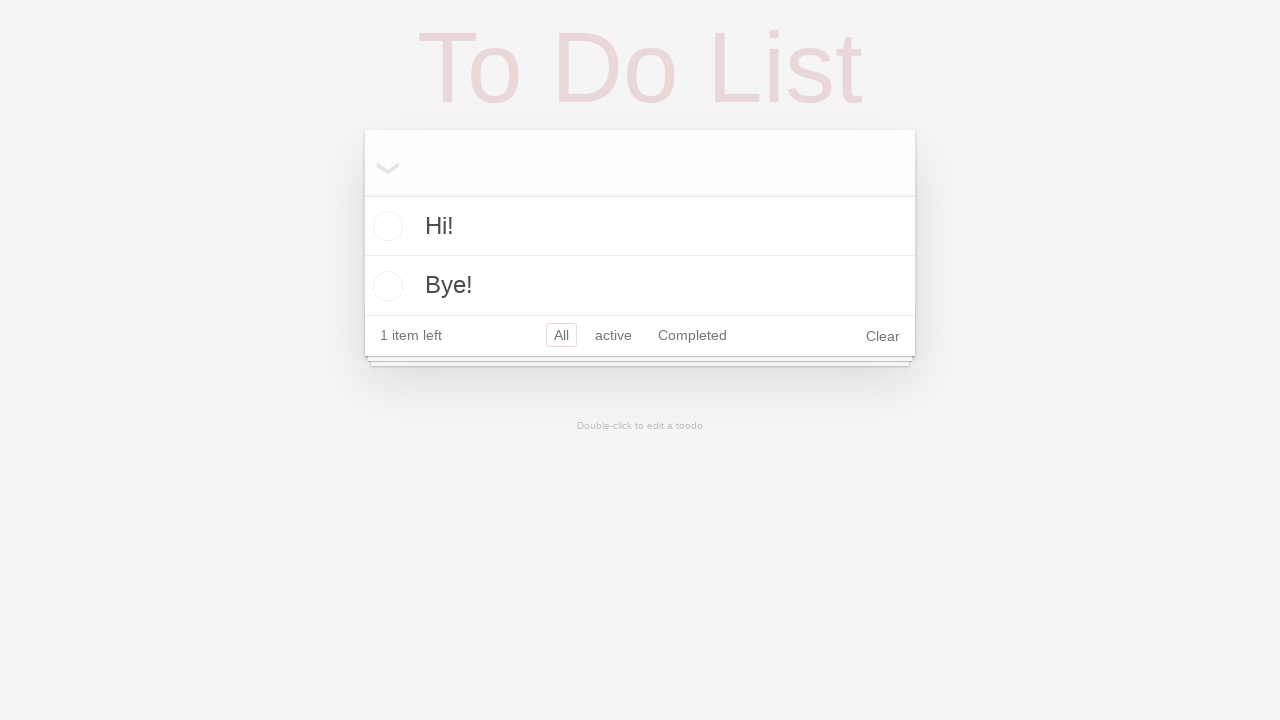

Located first todo item element
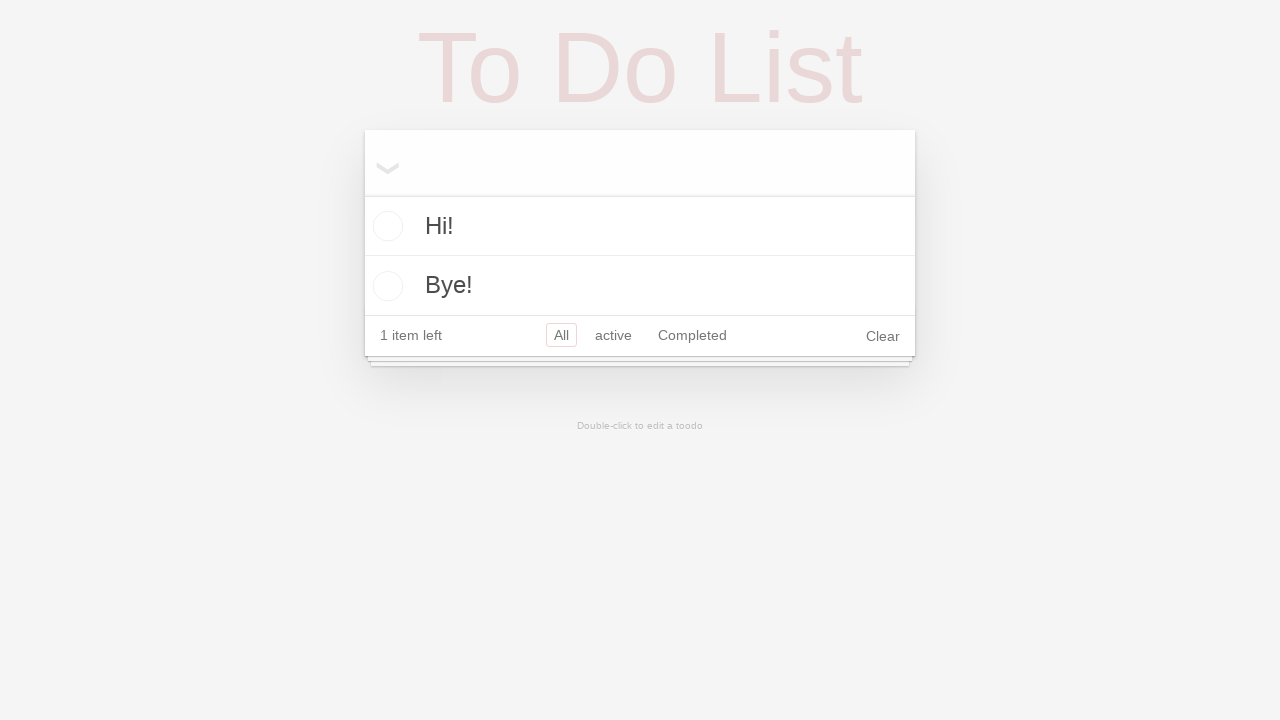

Waited for first todo item to become visible
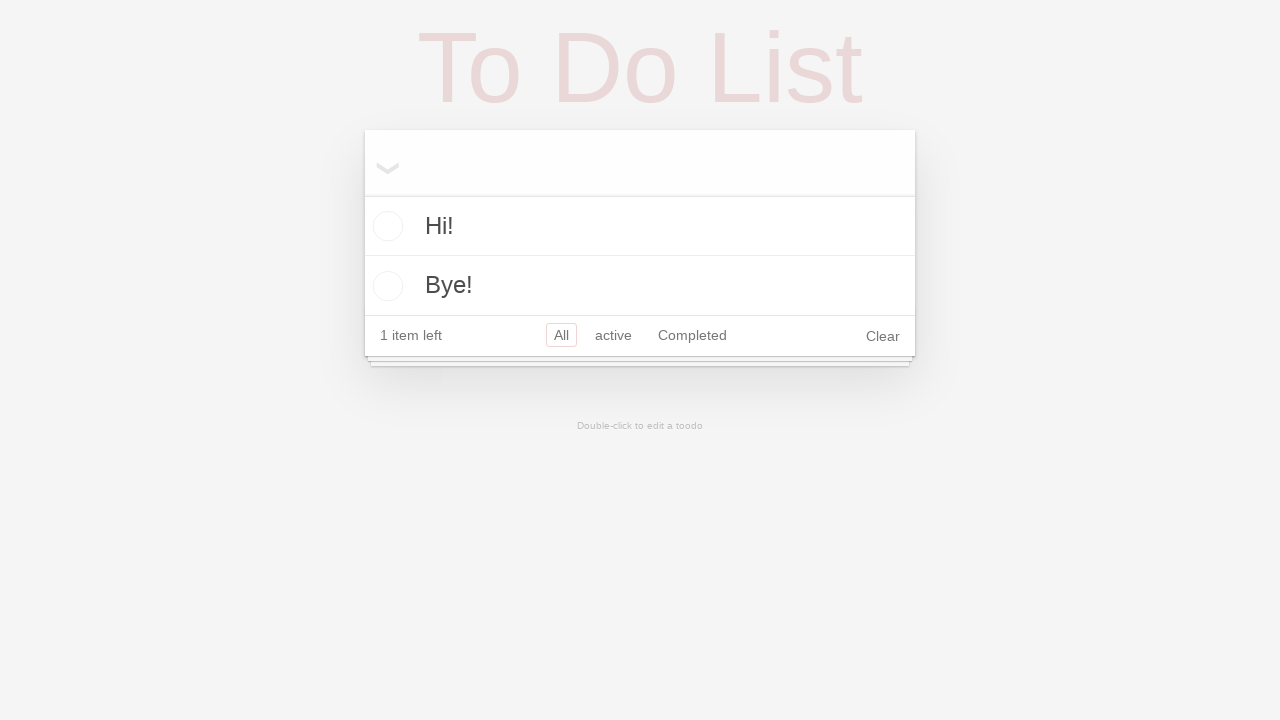

Verified first todo item text is 'Hi!'
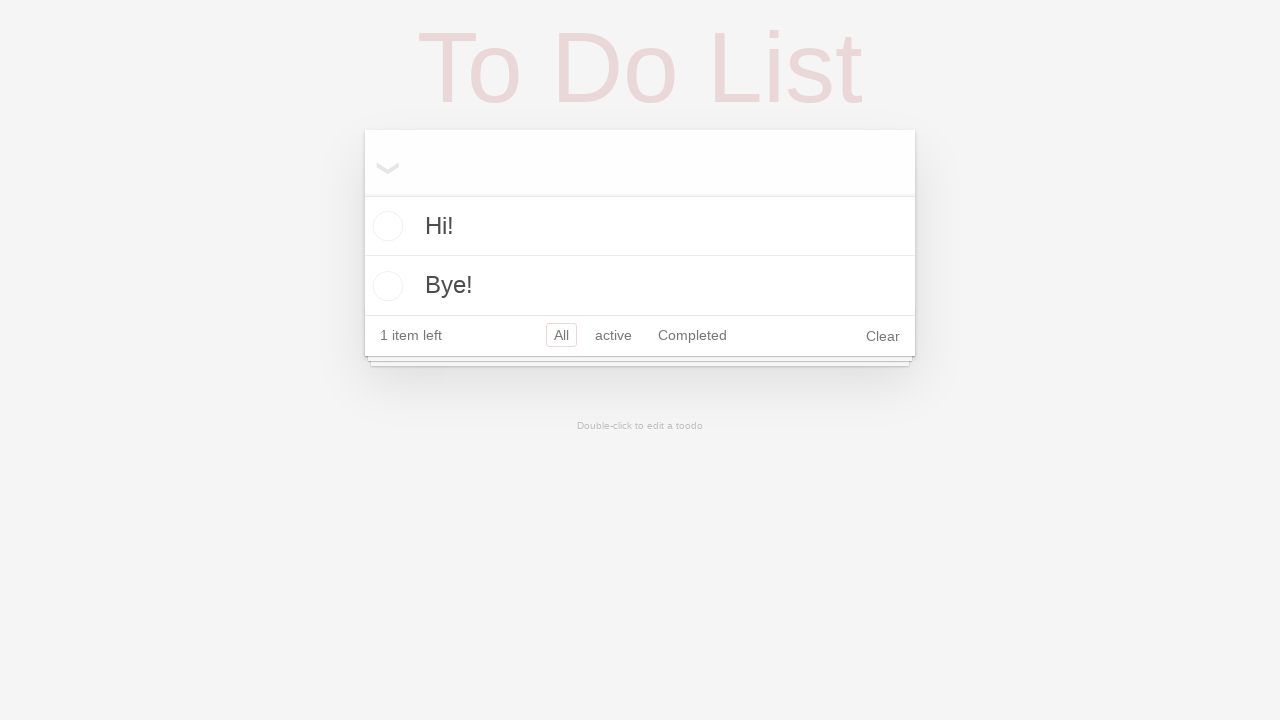

Located second todo item element
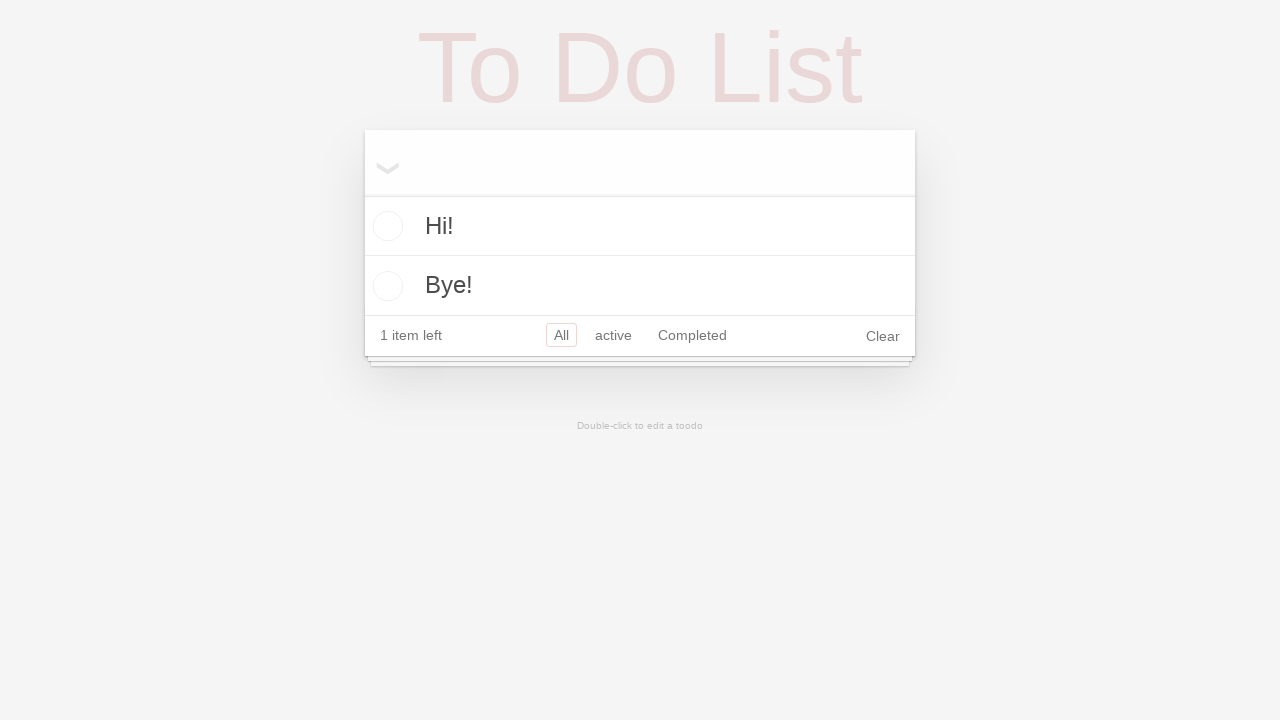

Verified second todo item text is 'Bye!'
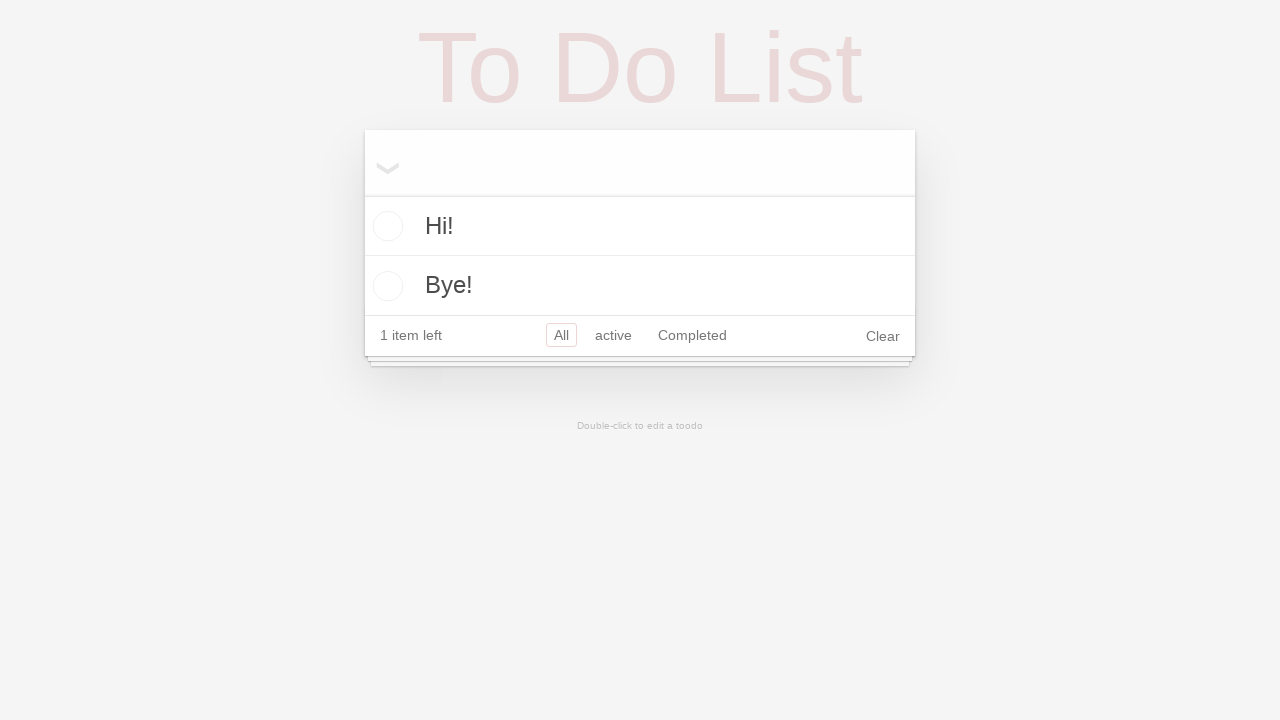

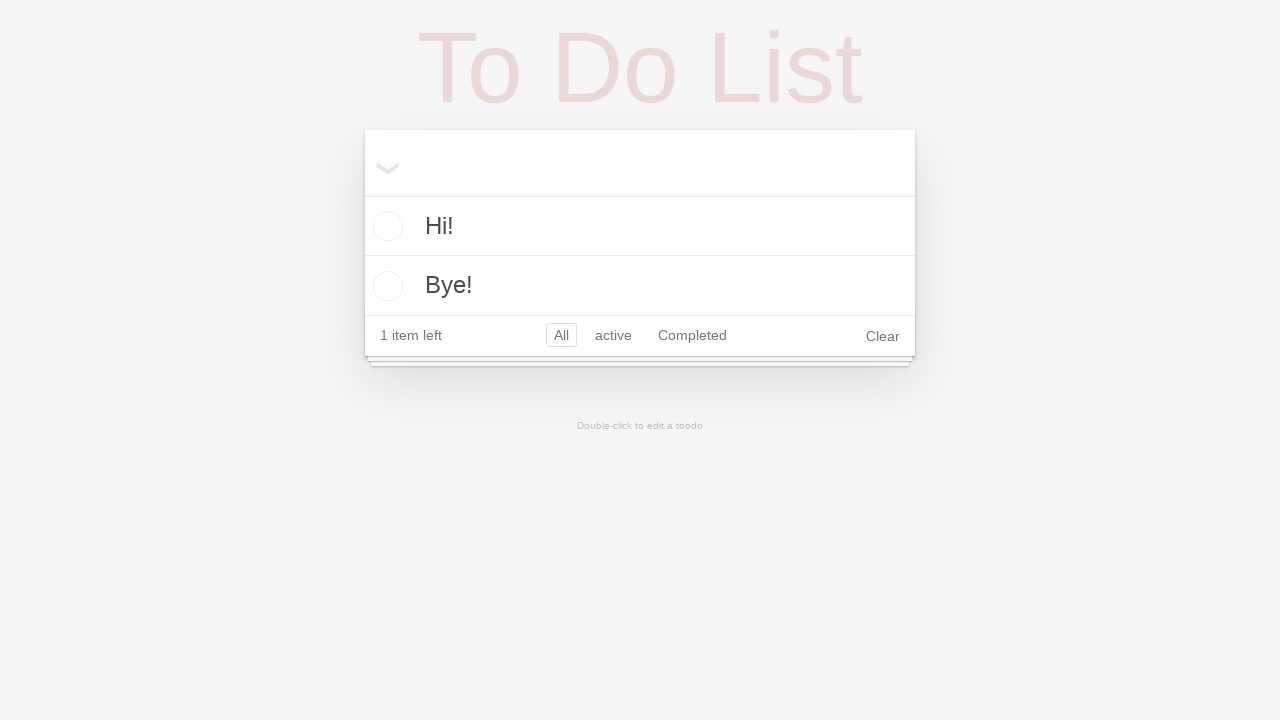